Navigates to an automation practice page, scrolls to a table, and verifies the table structure by checking rows and columns exist

Starting URL: https://rahulshettyacademy.com/AutomationPractice/

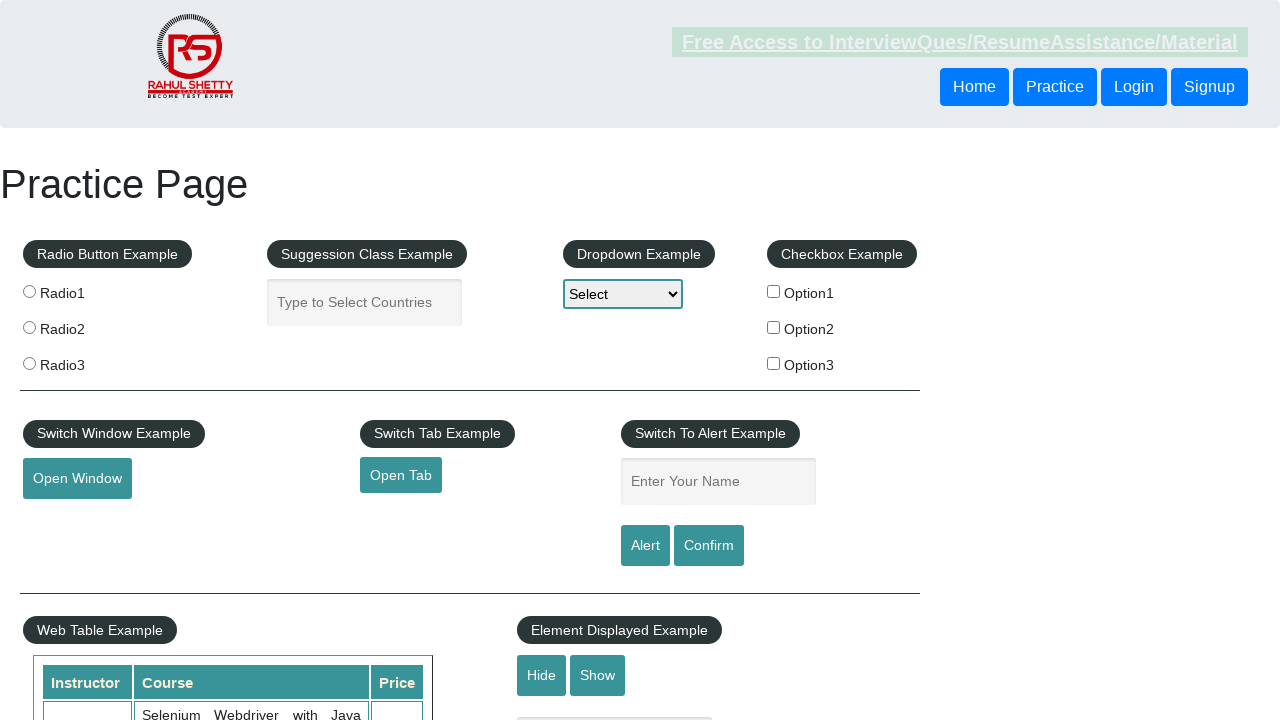

Navigated to automation practice page
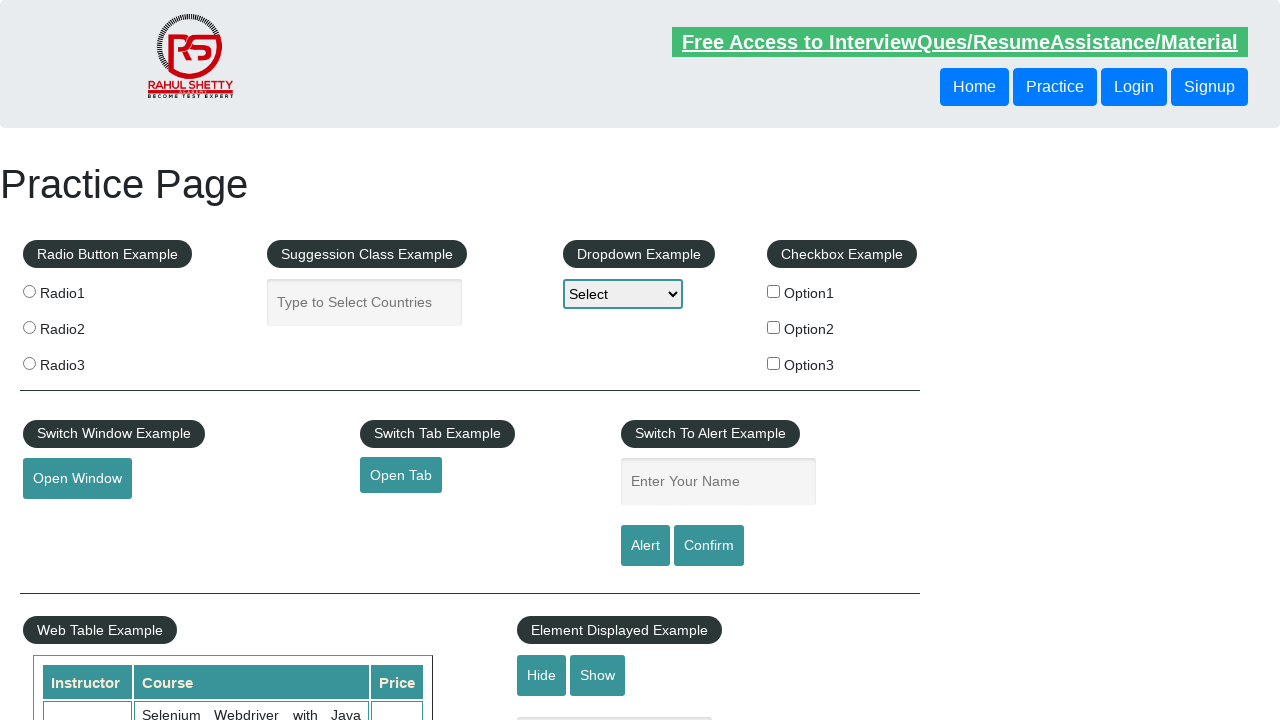

Scrolled down 640 pixels to reveal table section
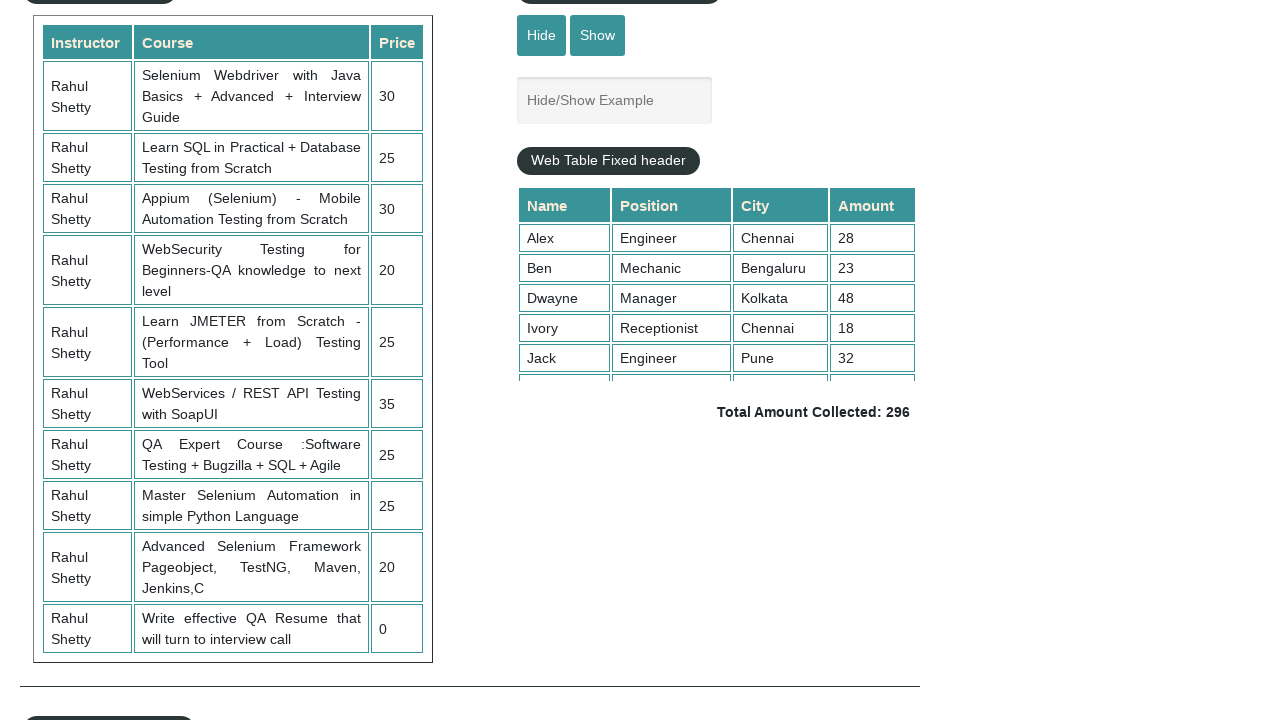

Table element is now visible
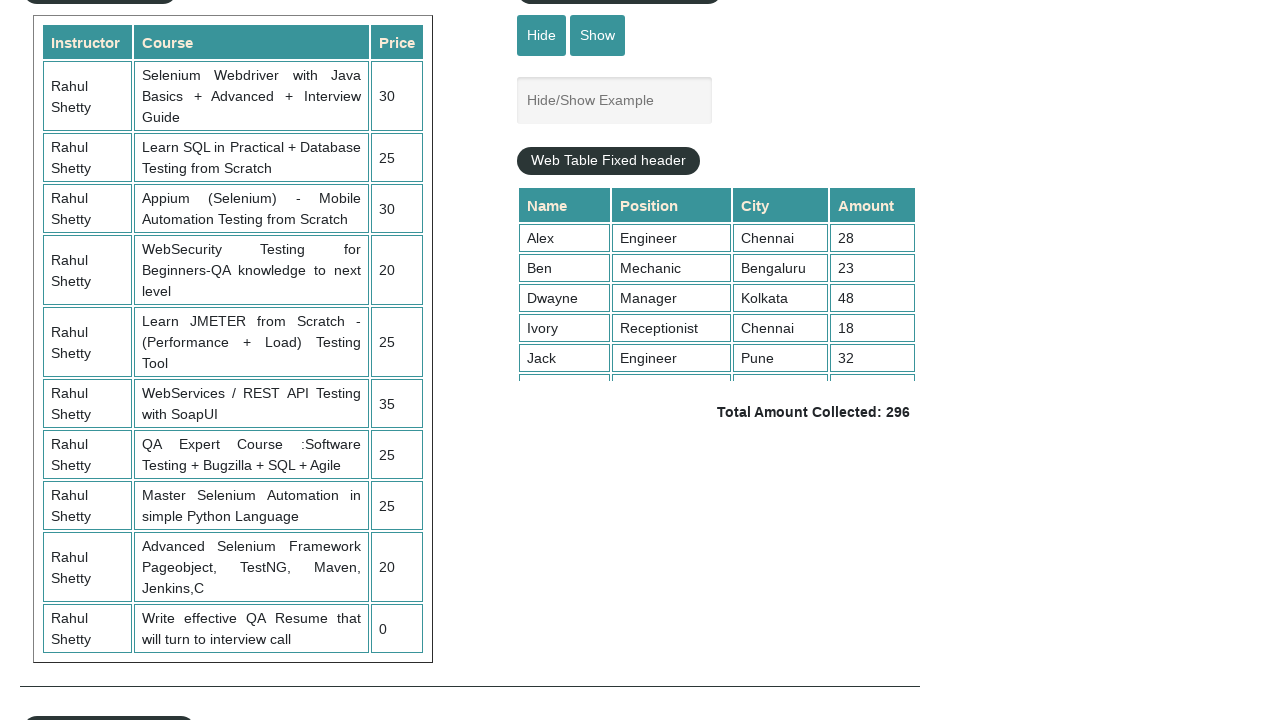

Verified table headers exist
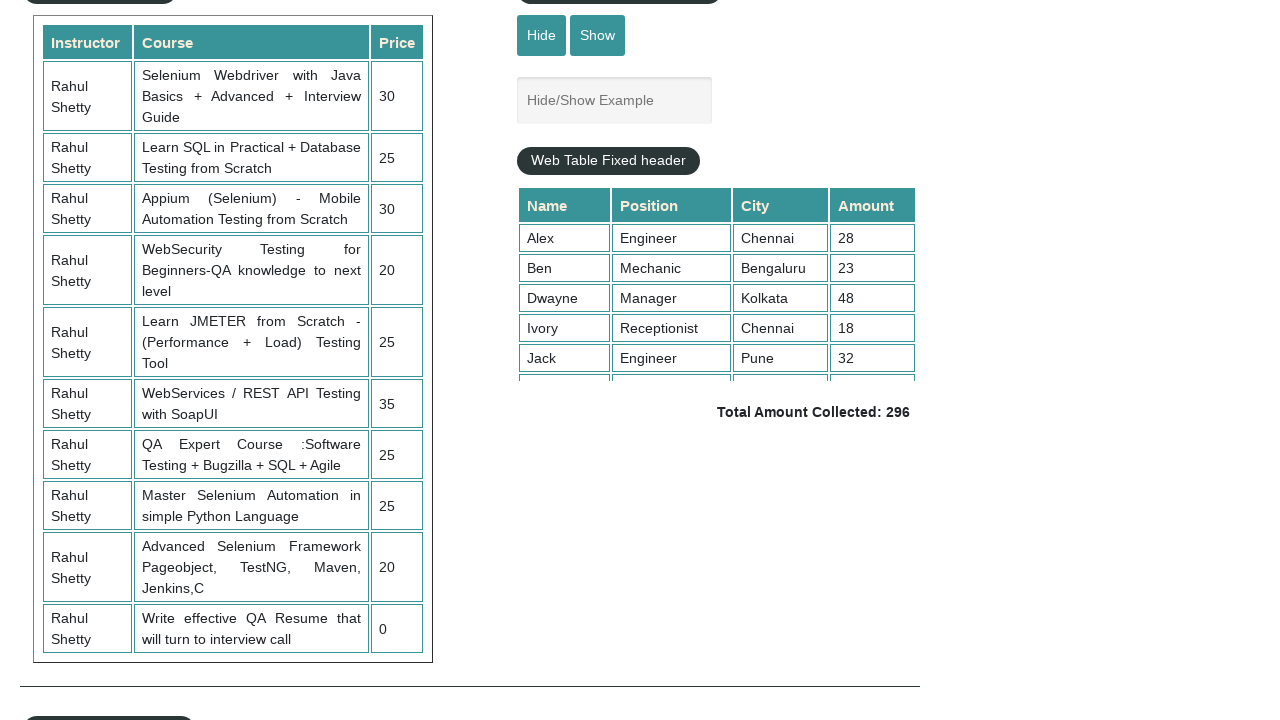

Verified table rows exist
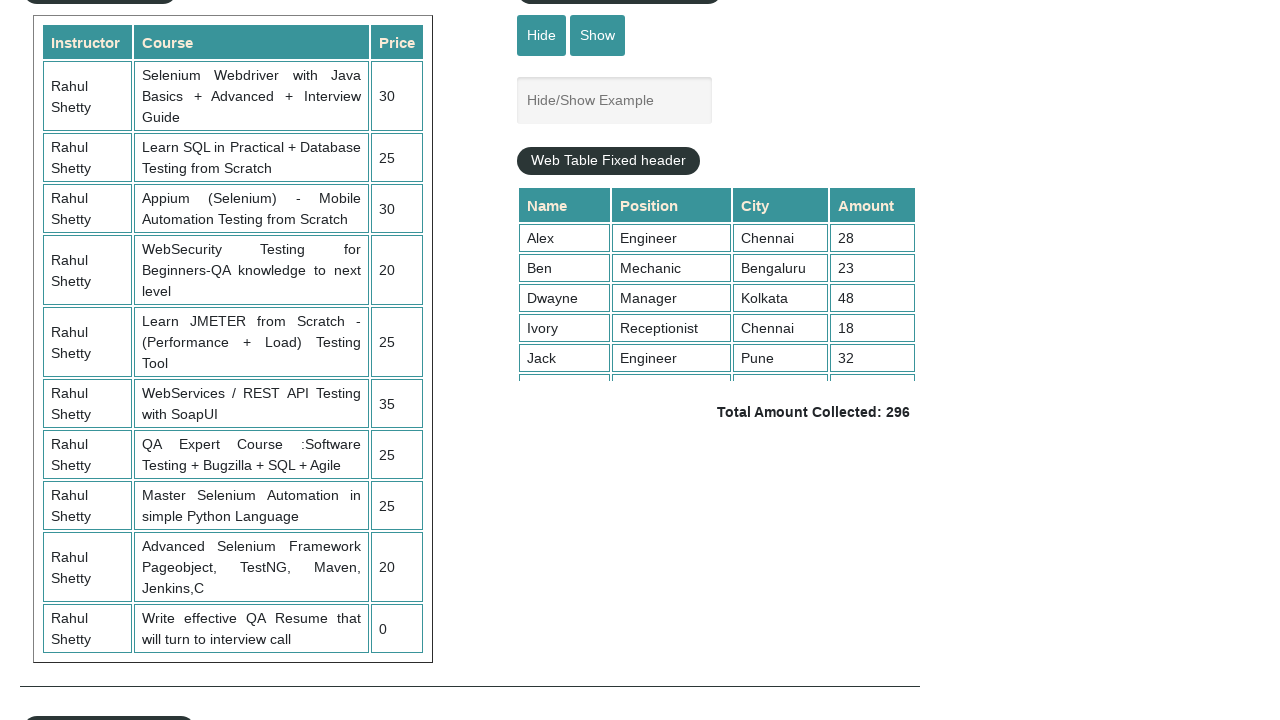

Verified second data row cells exist
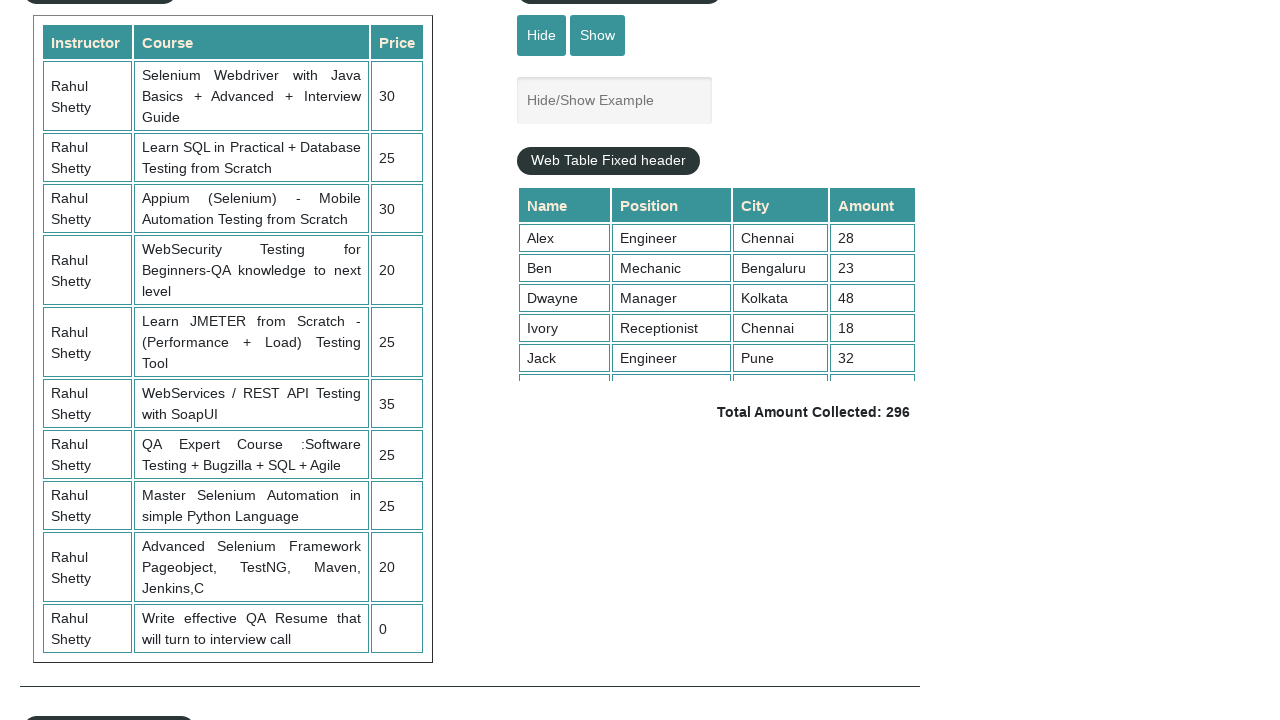

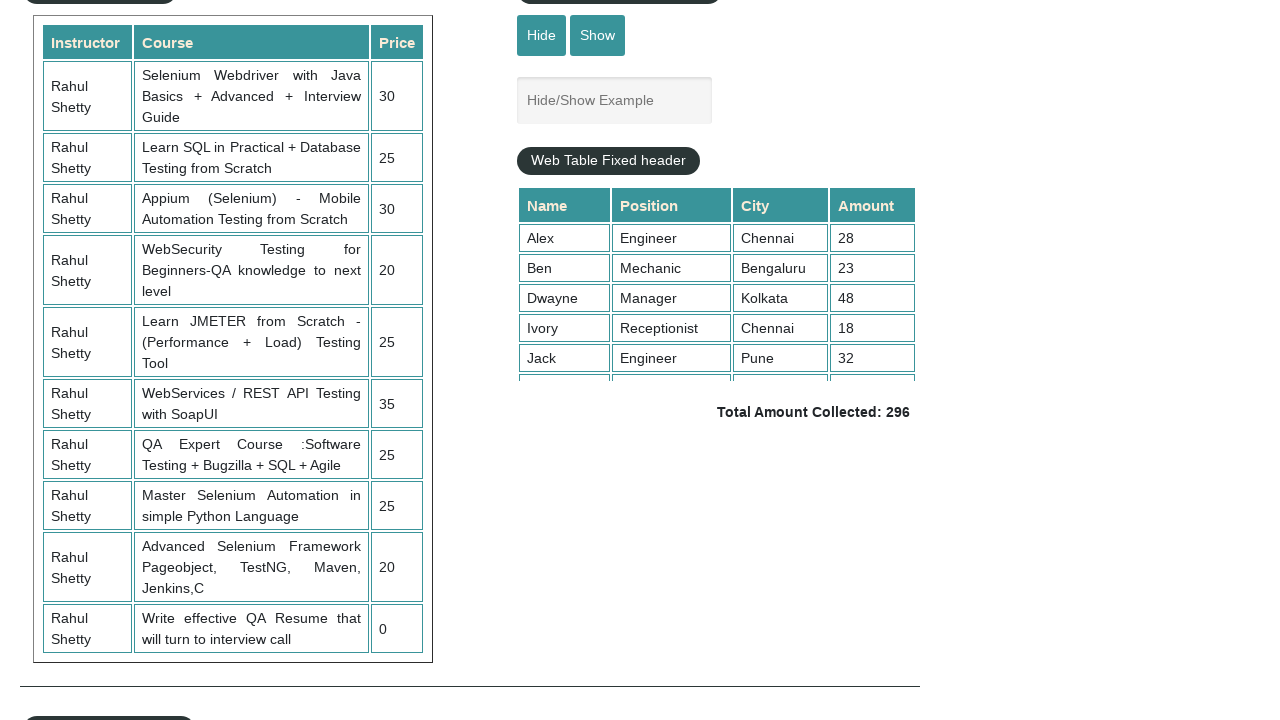